Tests that the todo counter displays the correct number of items

Starting URL: https://demo.playwright.dev/todomvc

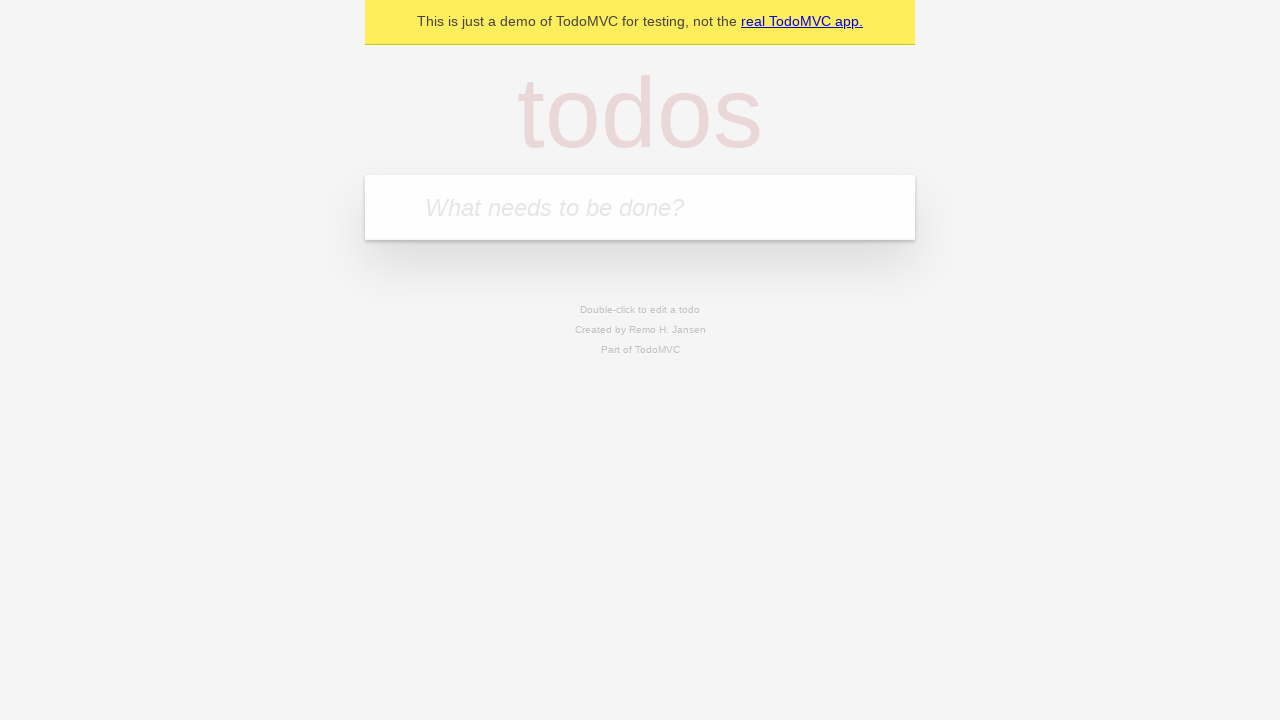

Located the todo input field by placeholder text
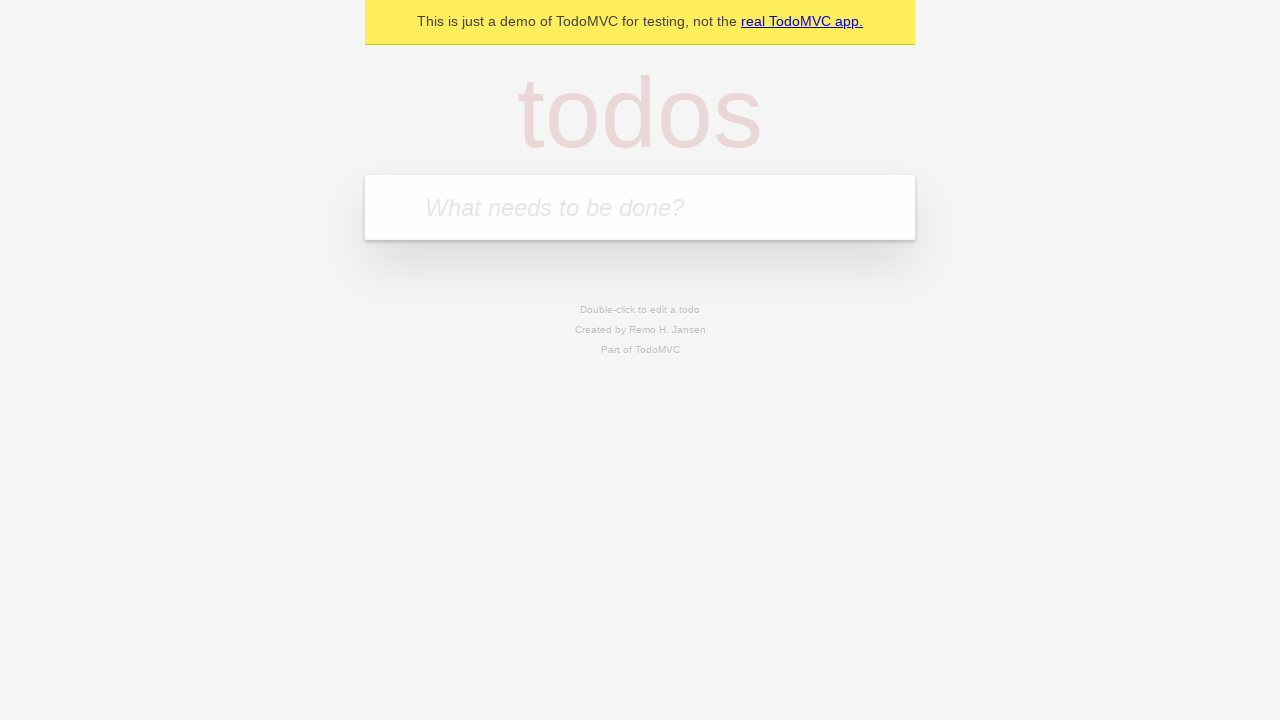

Filled first todo item: 'buy some cheese' on internal:attr=[placeholder="What needs to be done?"i]
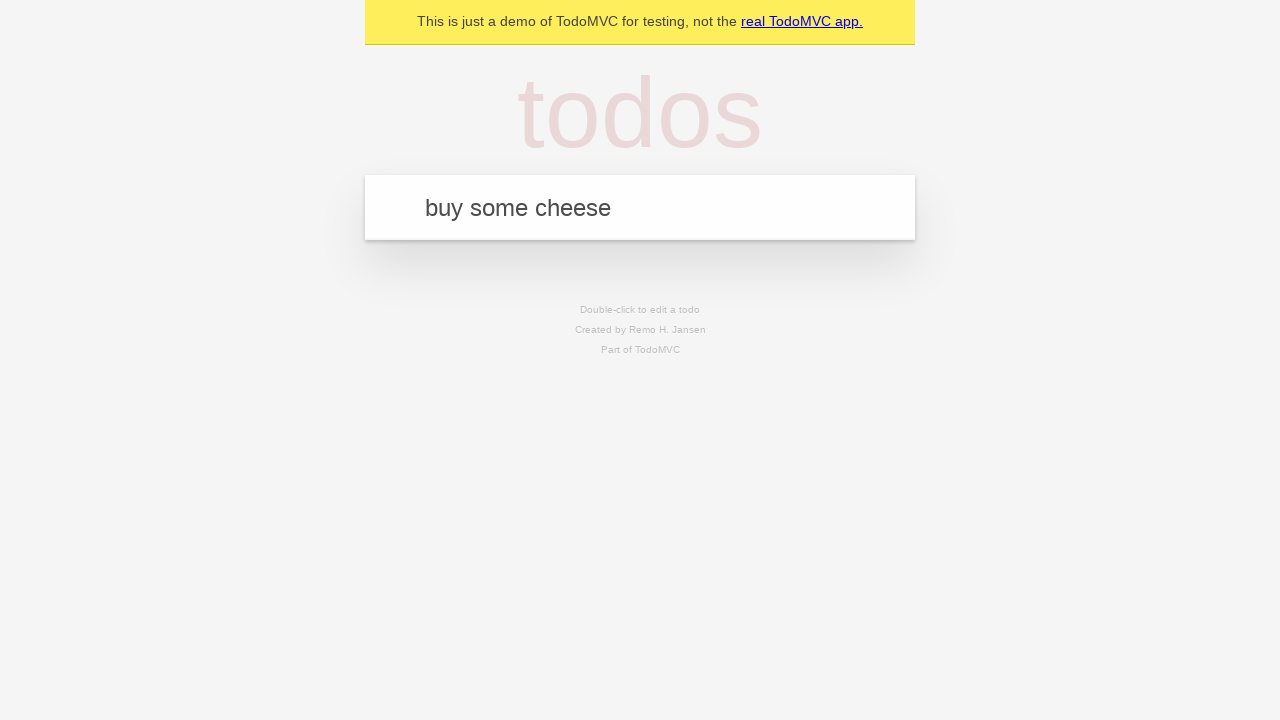

Pressed Enter to submit first todo item on internal:attr=[placeholder="What needs to be done?"i]
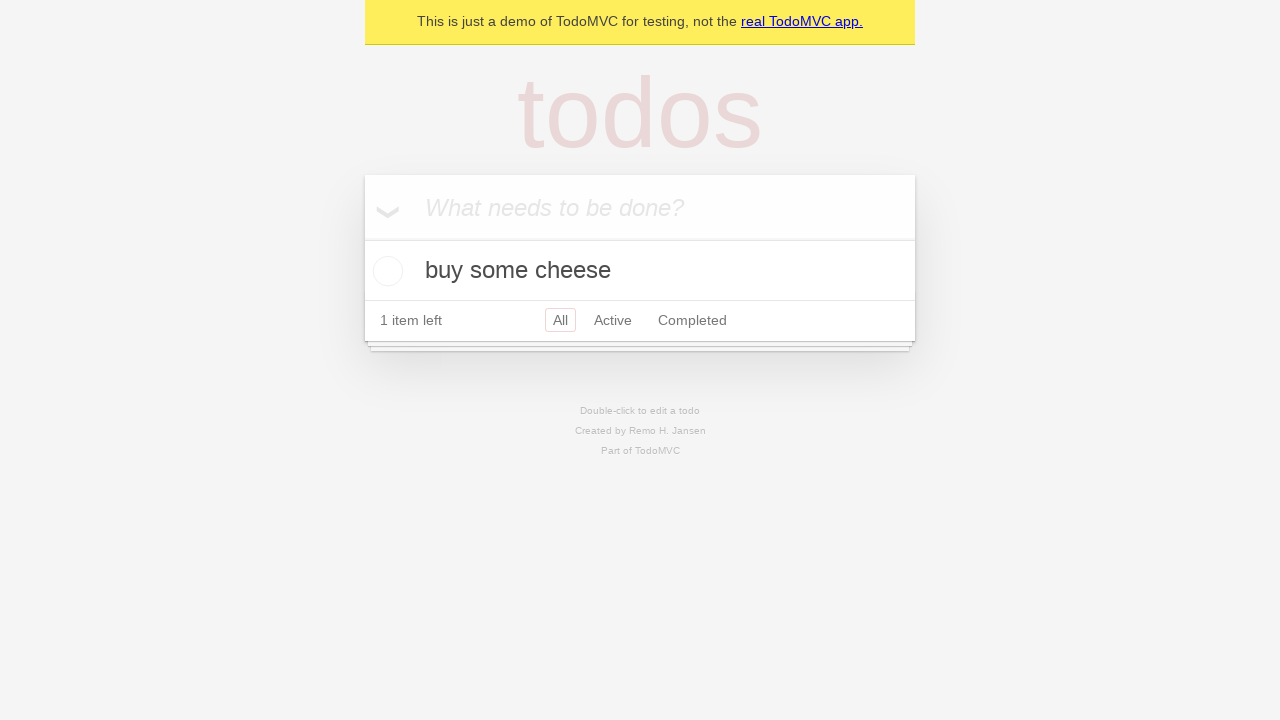

Todo counter element loaded
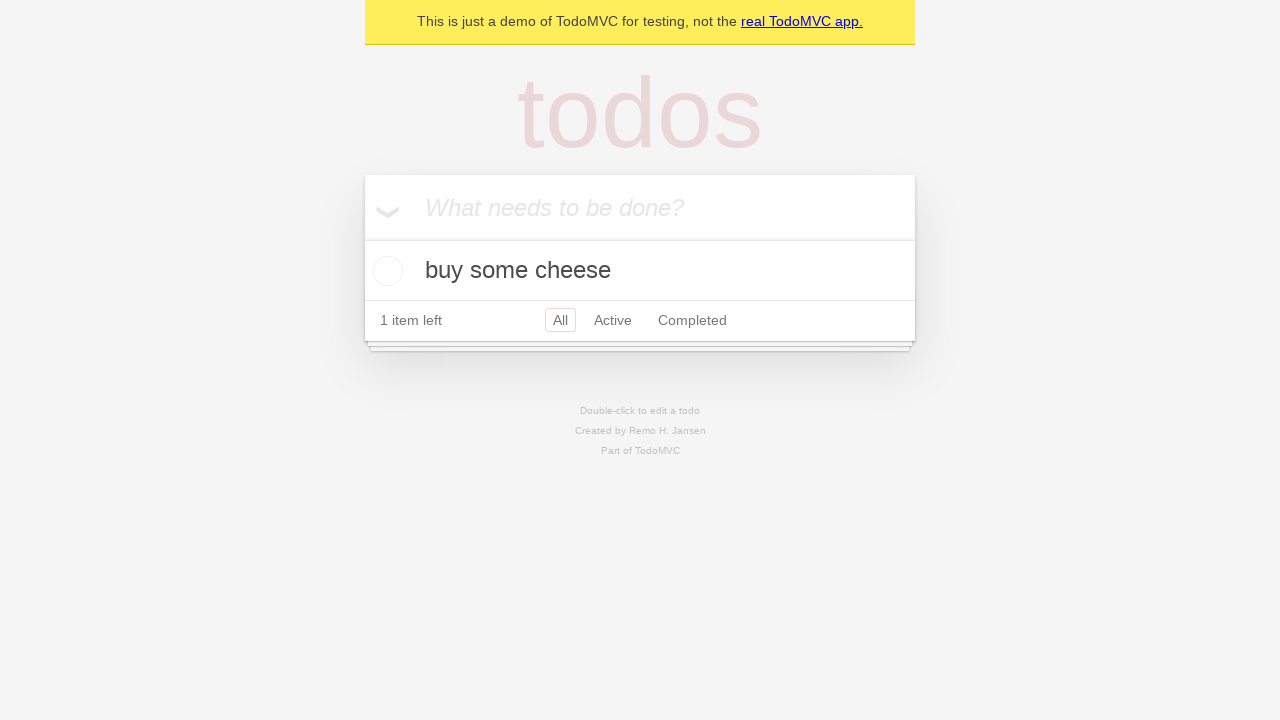

Filled second todo item: 'feed the cat' on internal:attr=[placeholder="What needs to be done?"i]
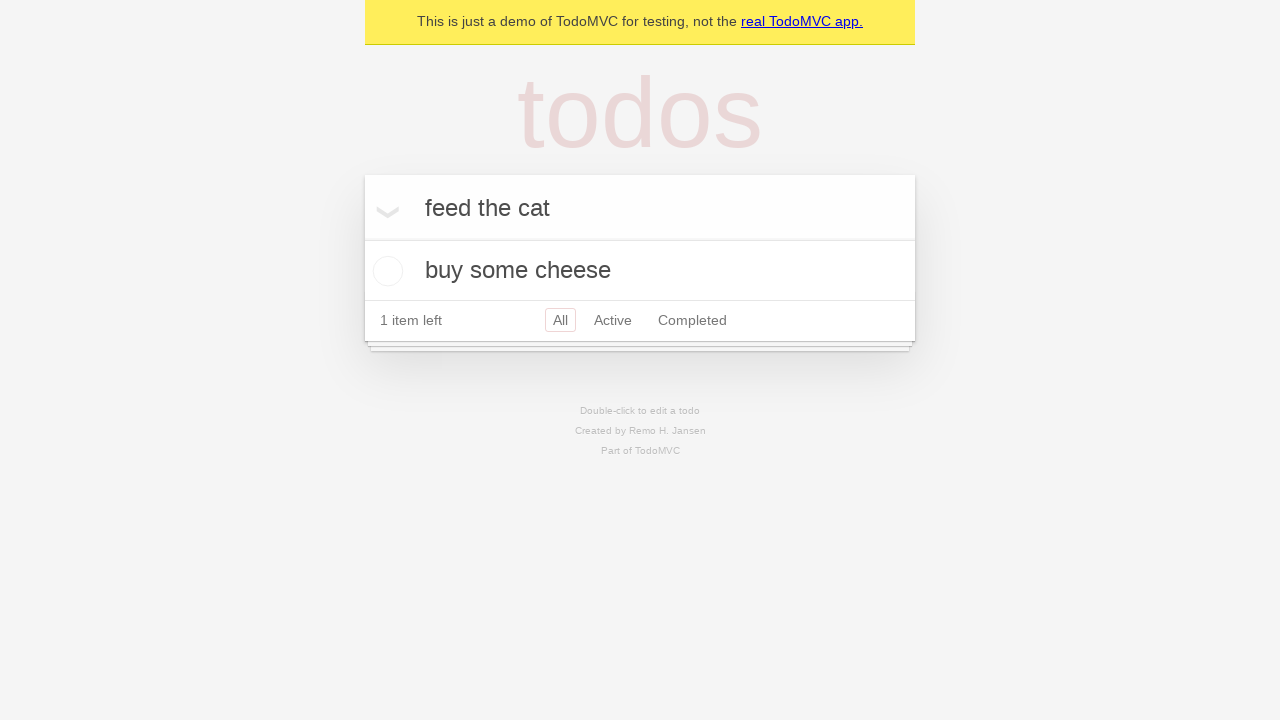

Pressed Enter to submit second todo item on internal:attr=[placeholder="What needs to be done?"i]
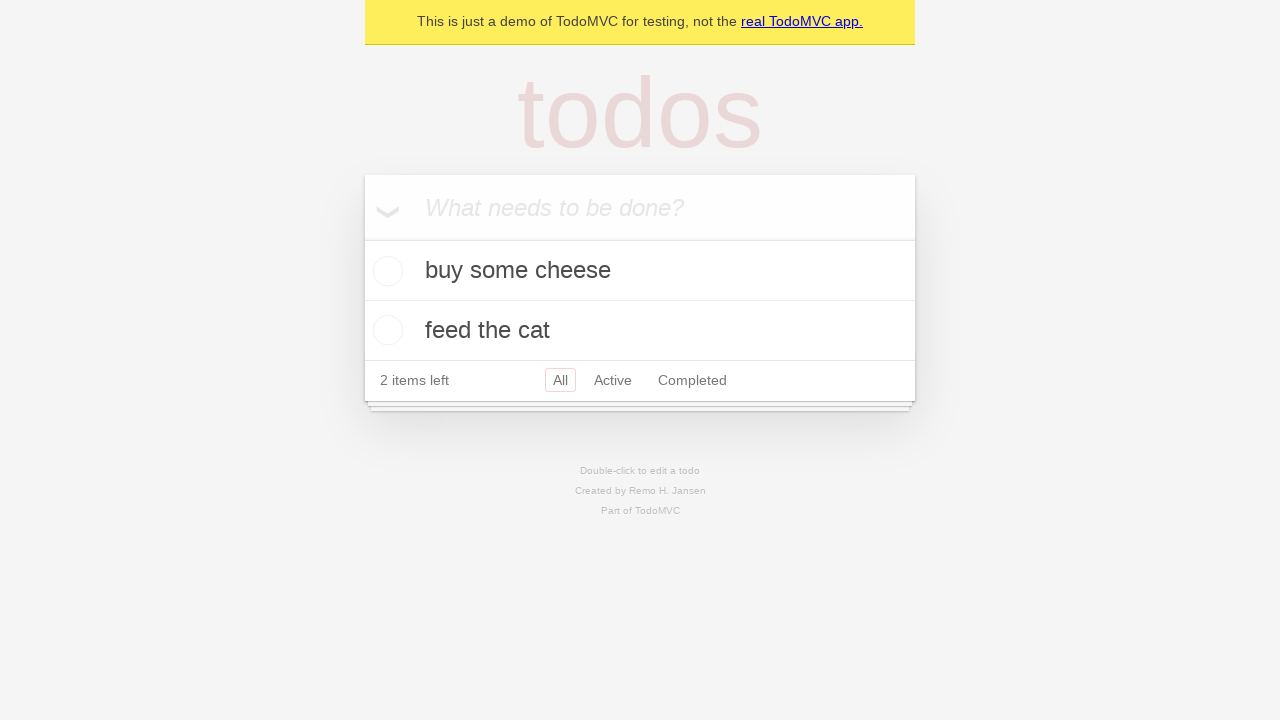

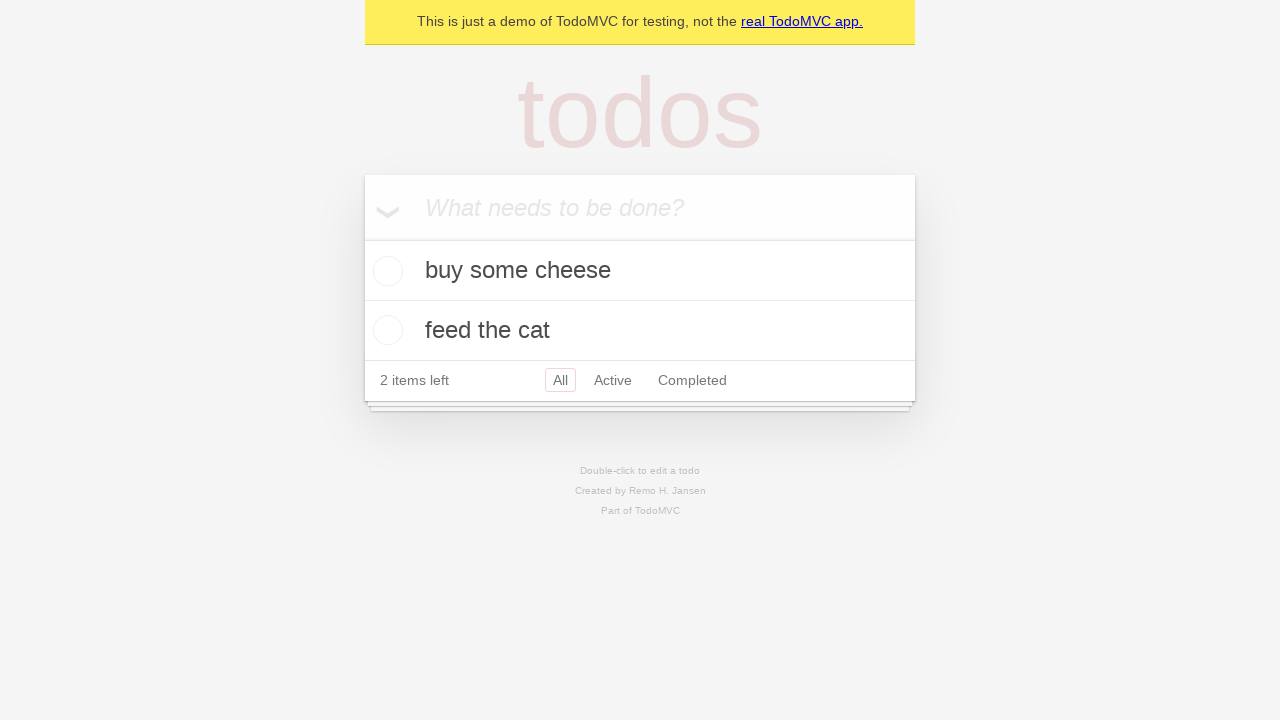